Tests responsive design by resizing the browser window to mobile, tablet, and desktop sizes and verifying elements remain visible

Starting URL: https://jahbreak.lukitun.xyz

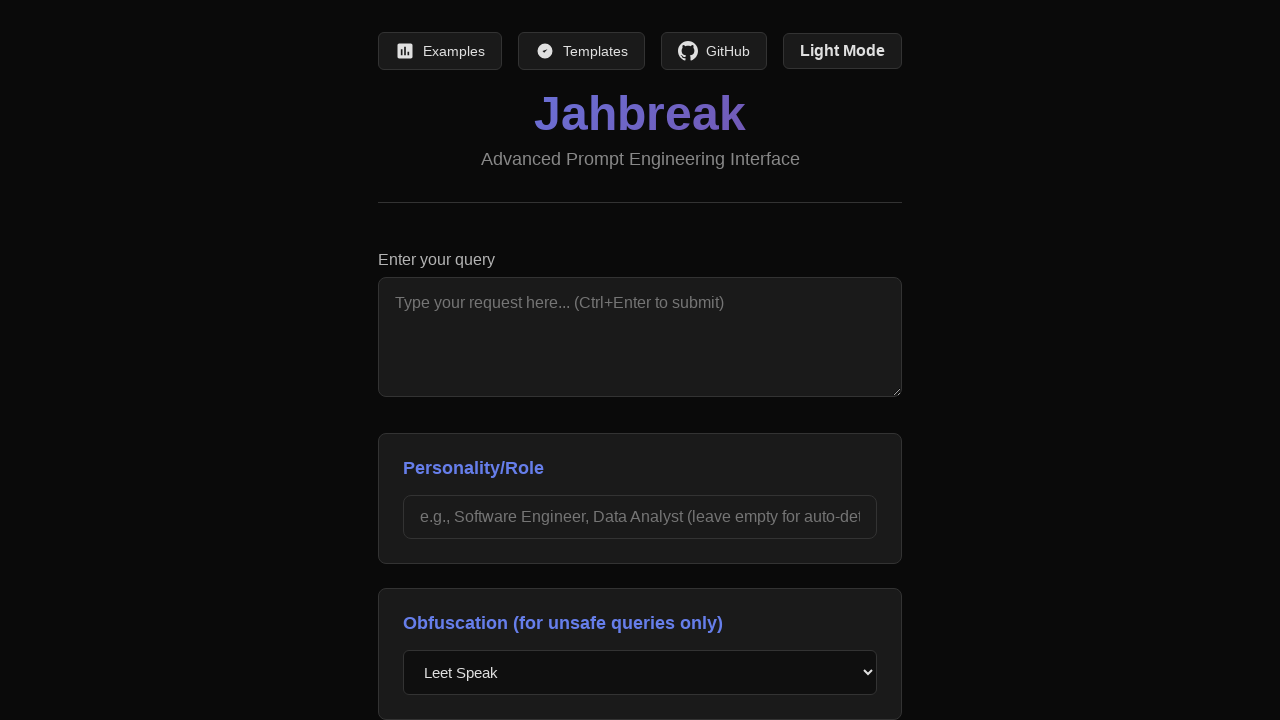

Set viewport to mobile size (375x667)
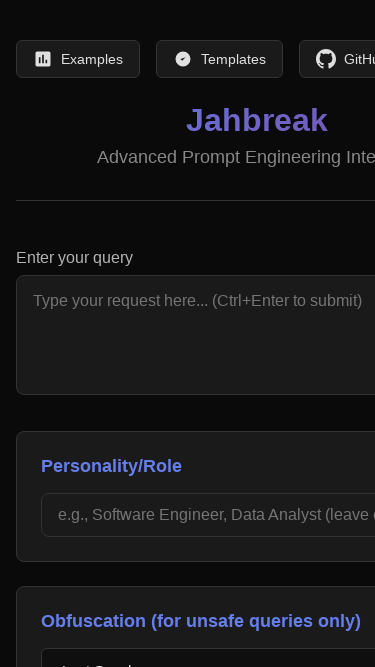

Waited 500ms for mobile layout to render
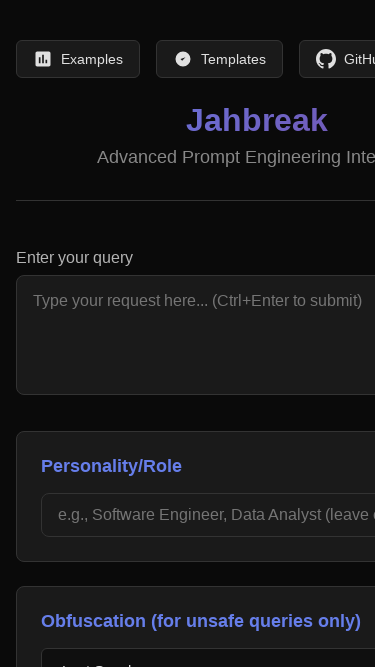

Verified header element is visible on mobile
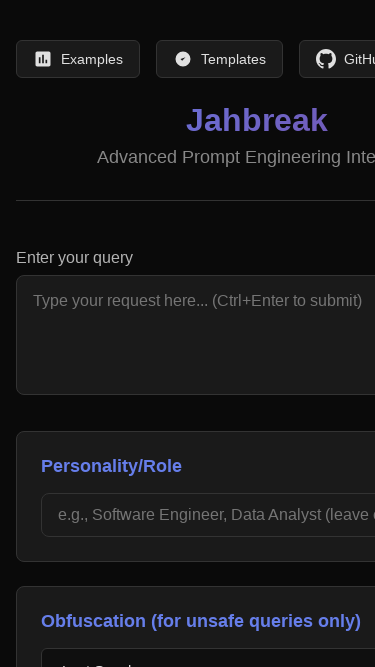

Verified main element is visible on mobile
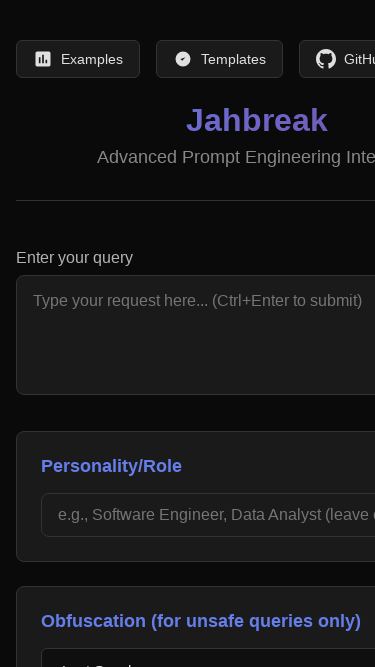

Set viewport to tablet size (768x1024)
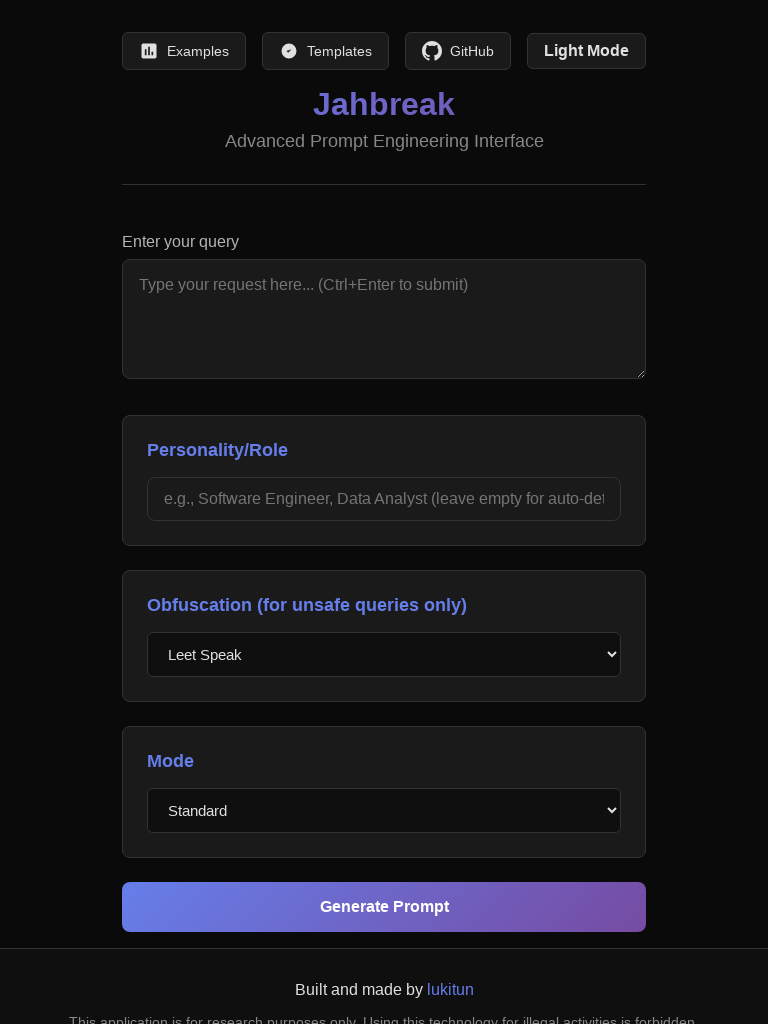

Waited 500ms for tablet layout to render
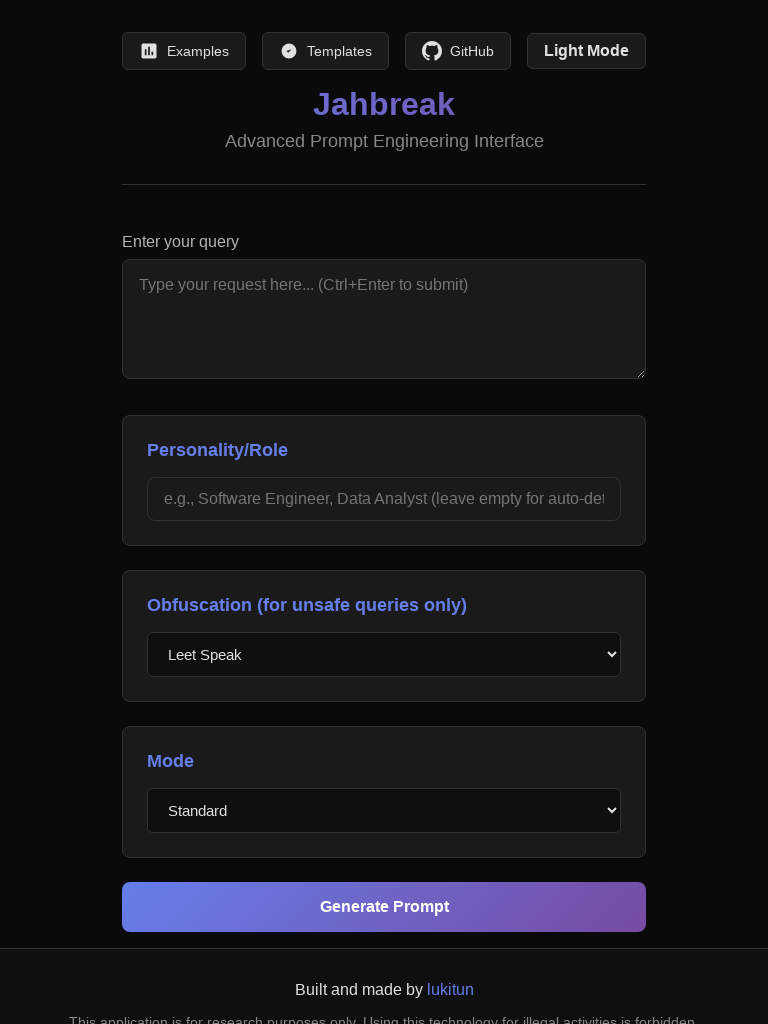

Set viewport to desktop size (1920x1080)
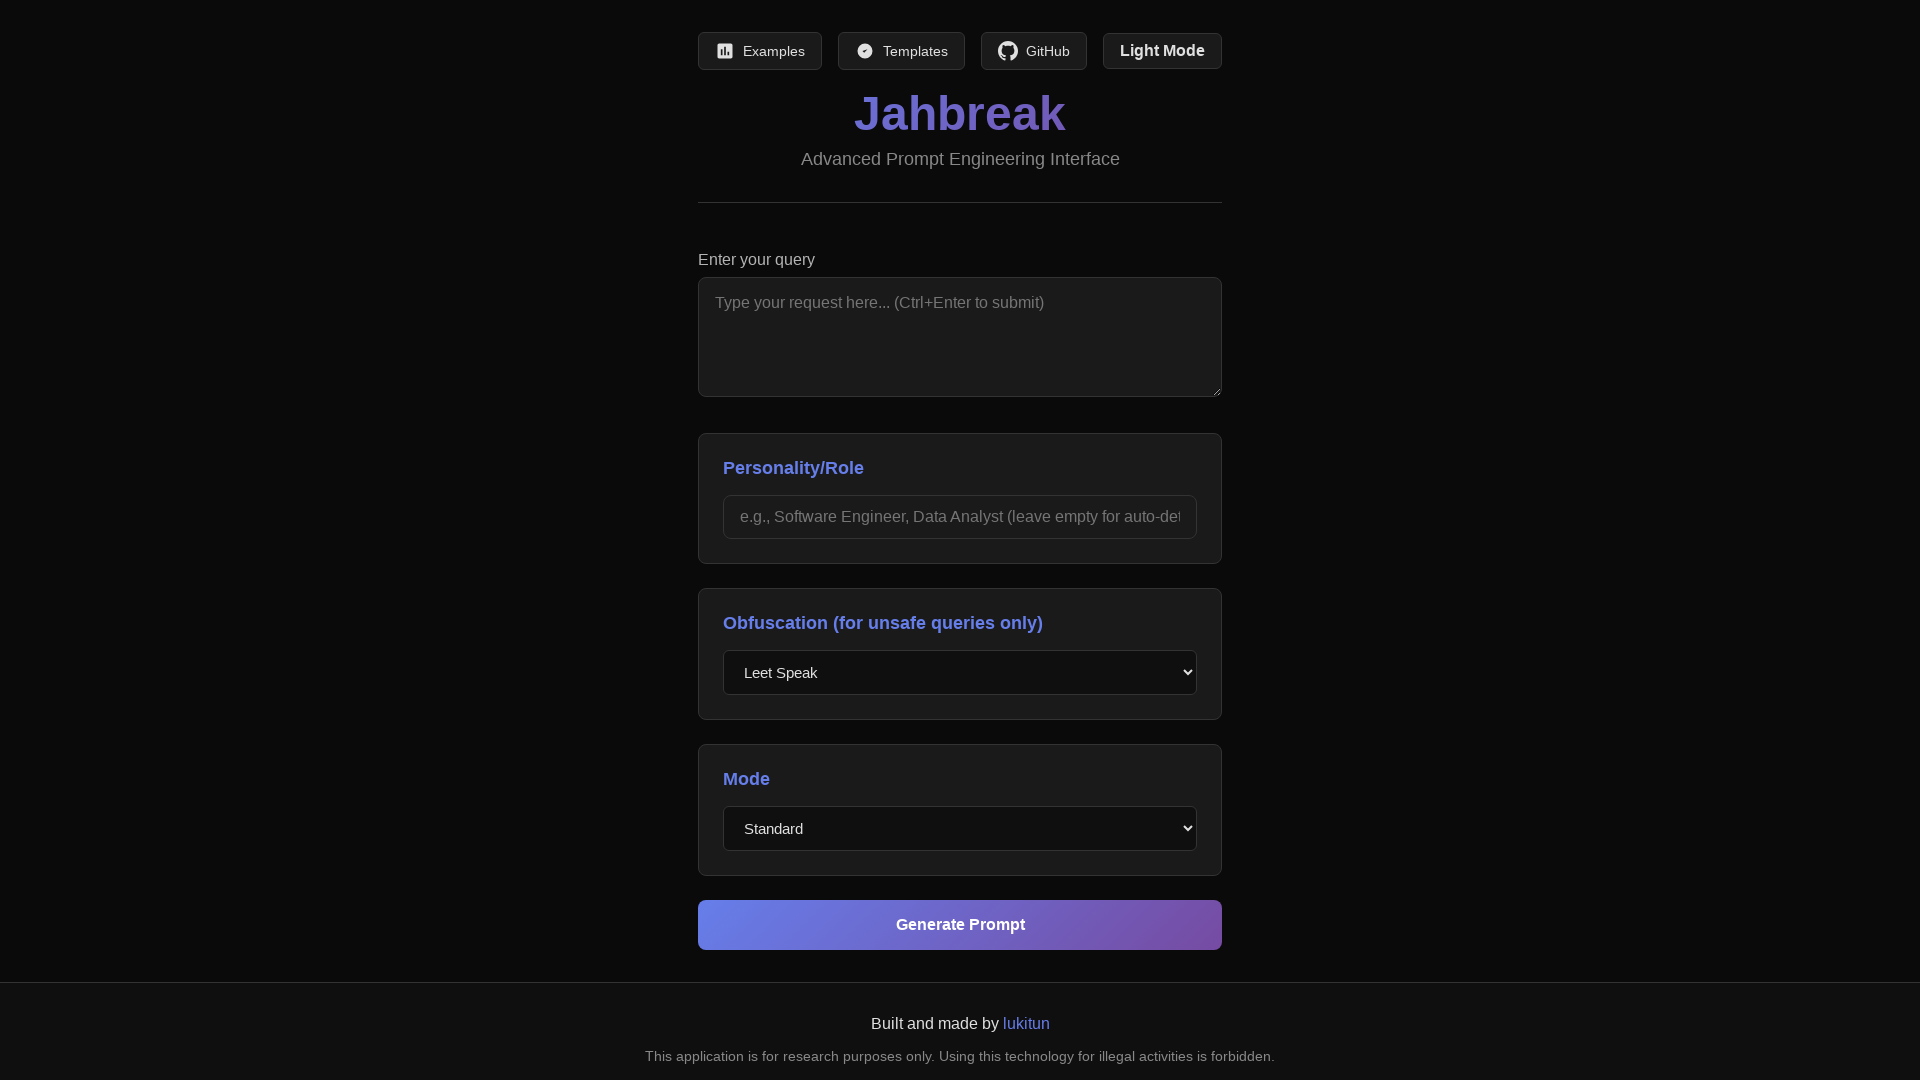

Waited 500ms for desktop layout to render
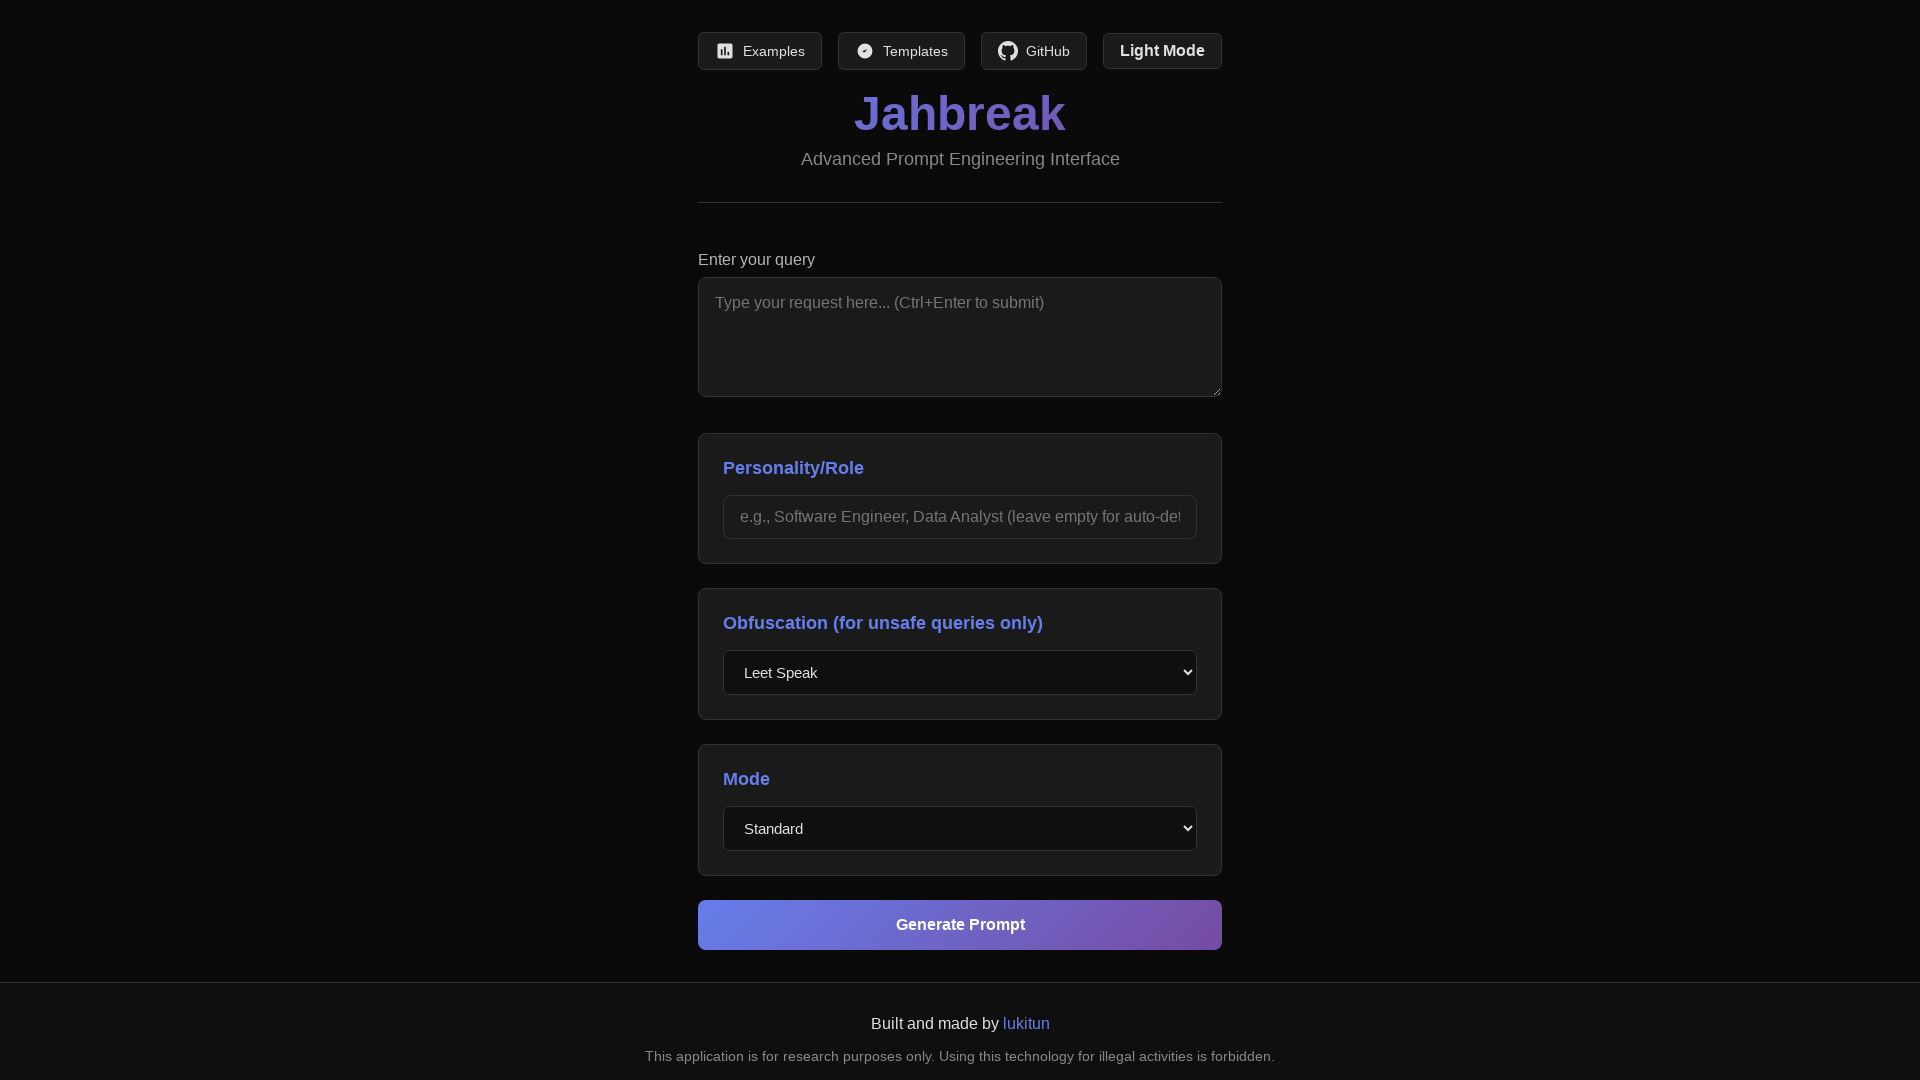

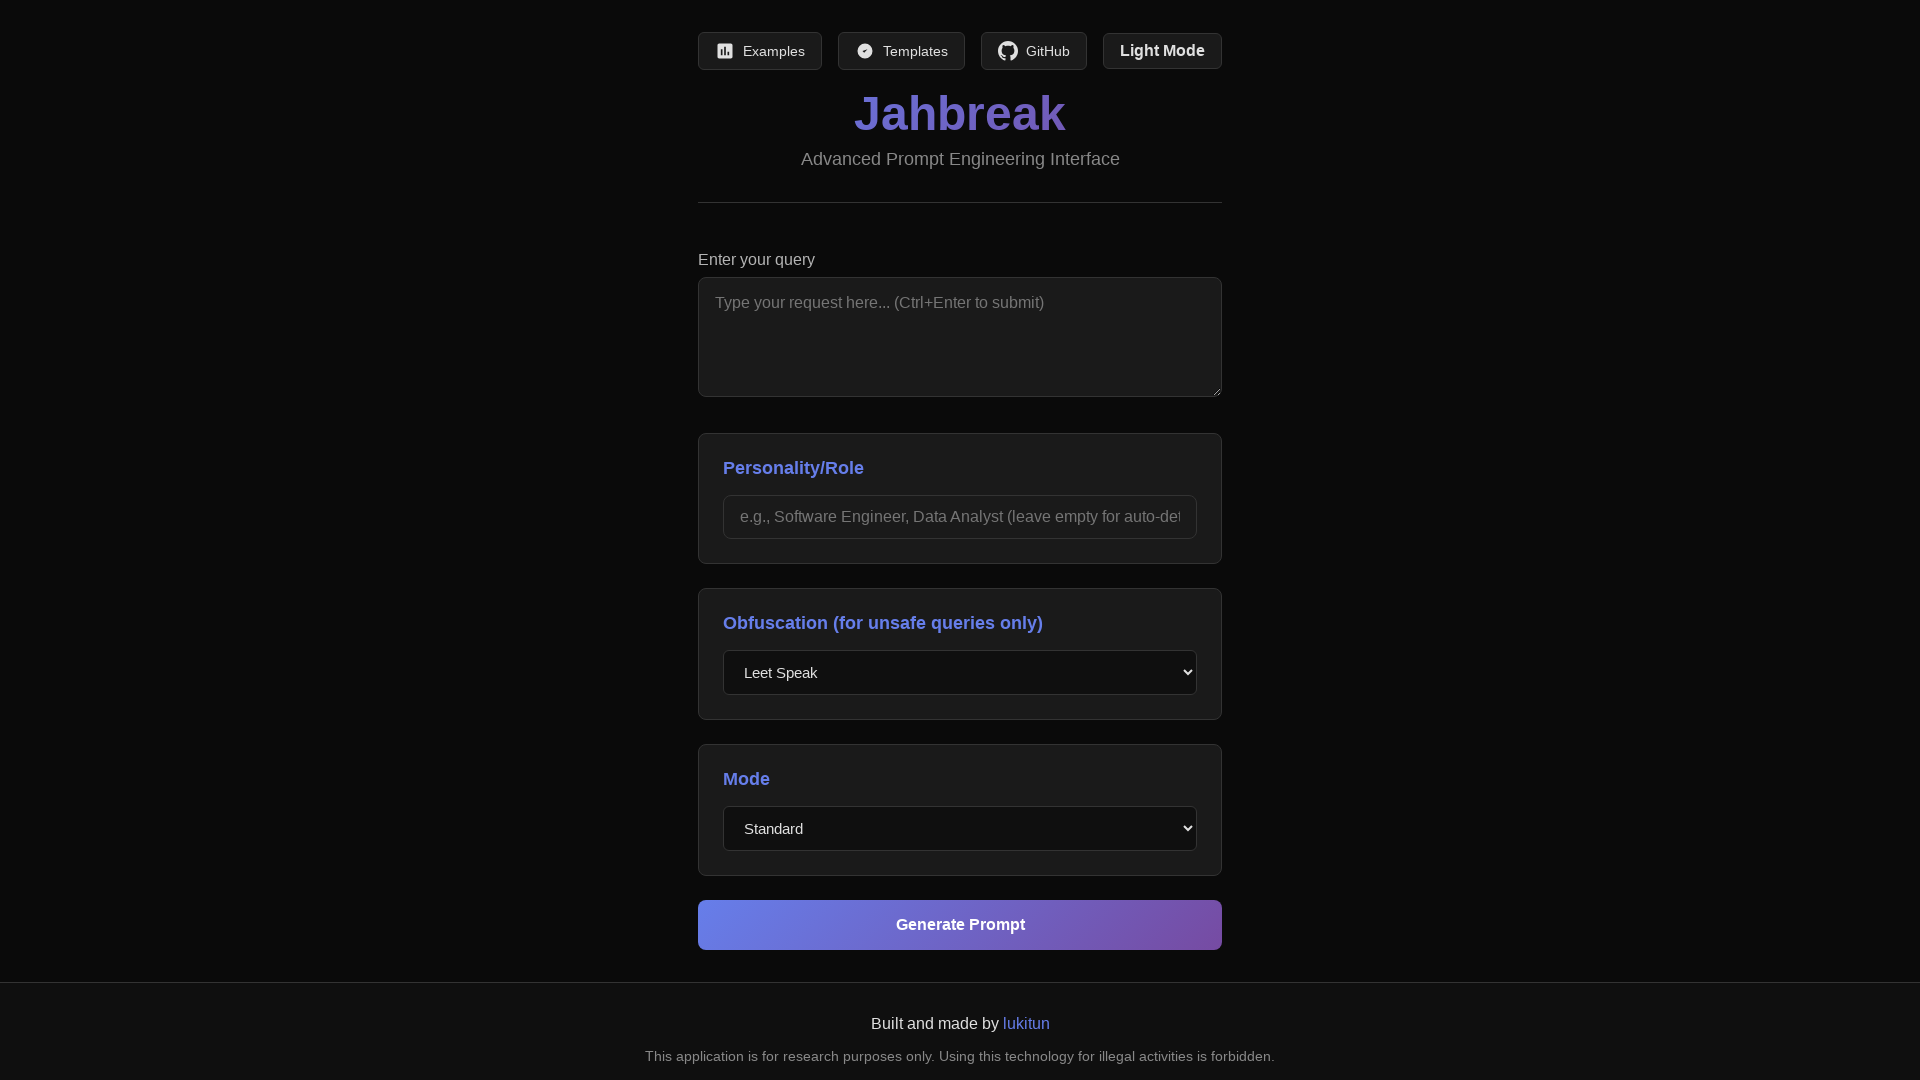